Tests device emulation by navigating to testleaf.com with iPhone 15 device settings and a custom viewport

Starting URL: https://testleaf.com

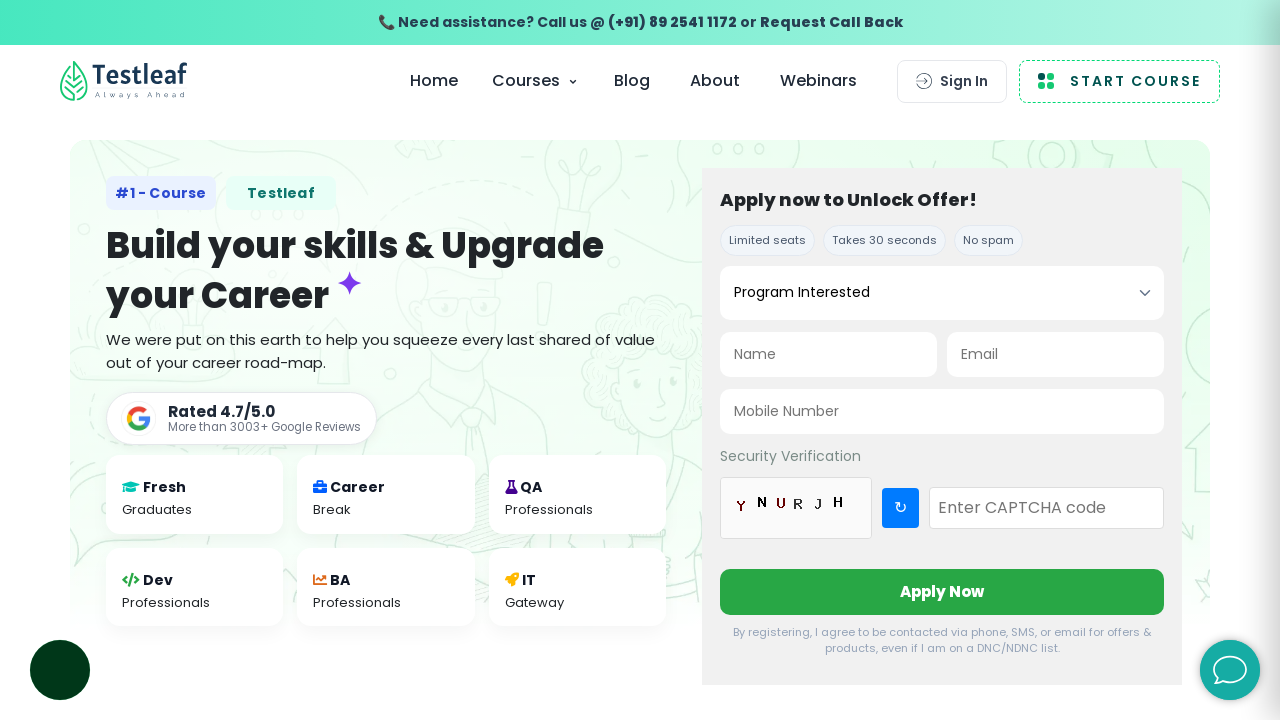

Waited for page DOM content to load on testleaf.com with iPhone 15 emulation
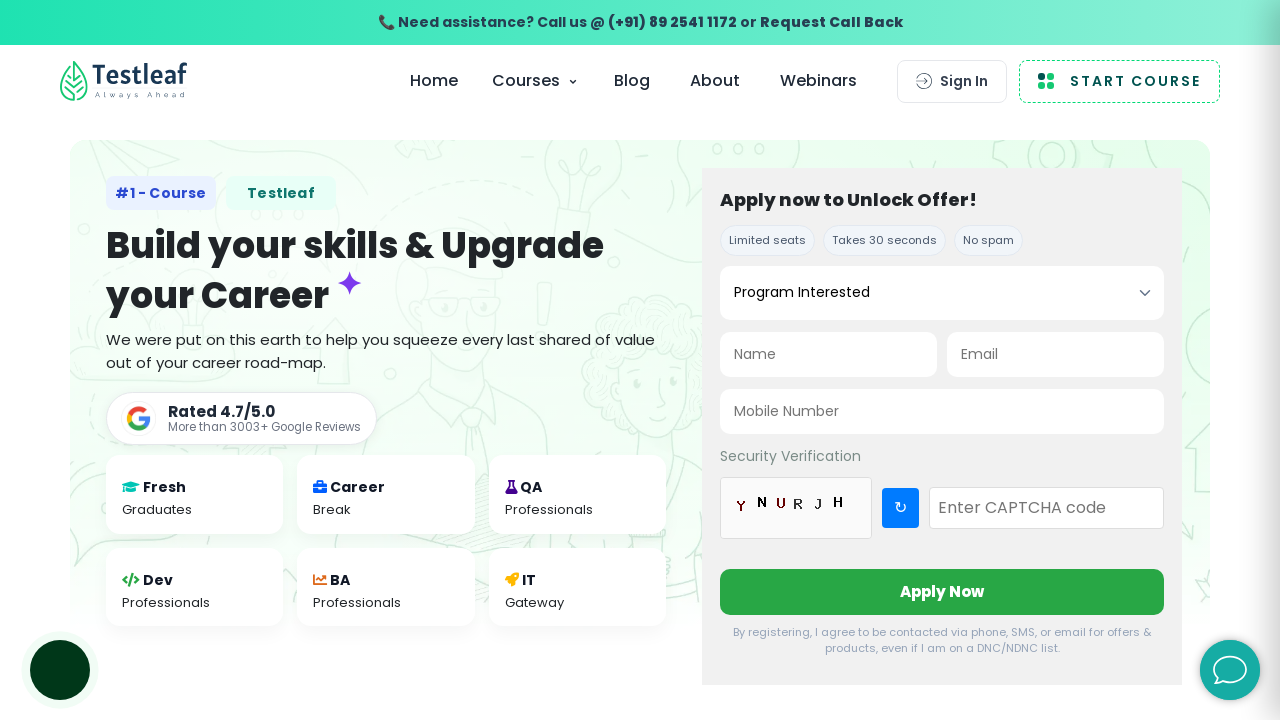

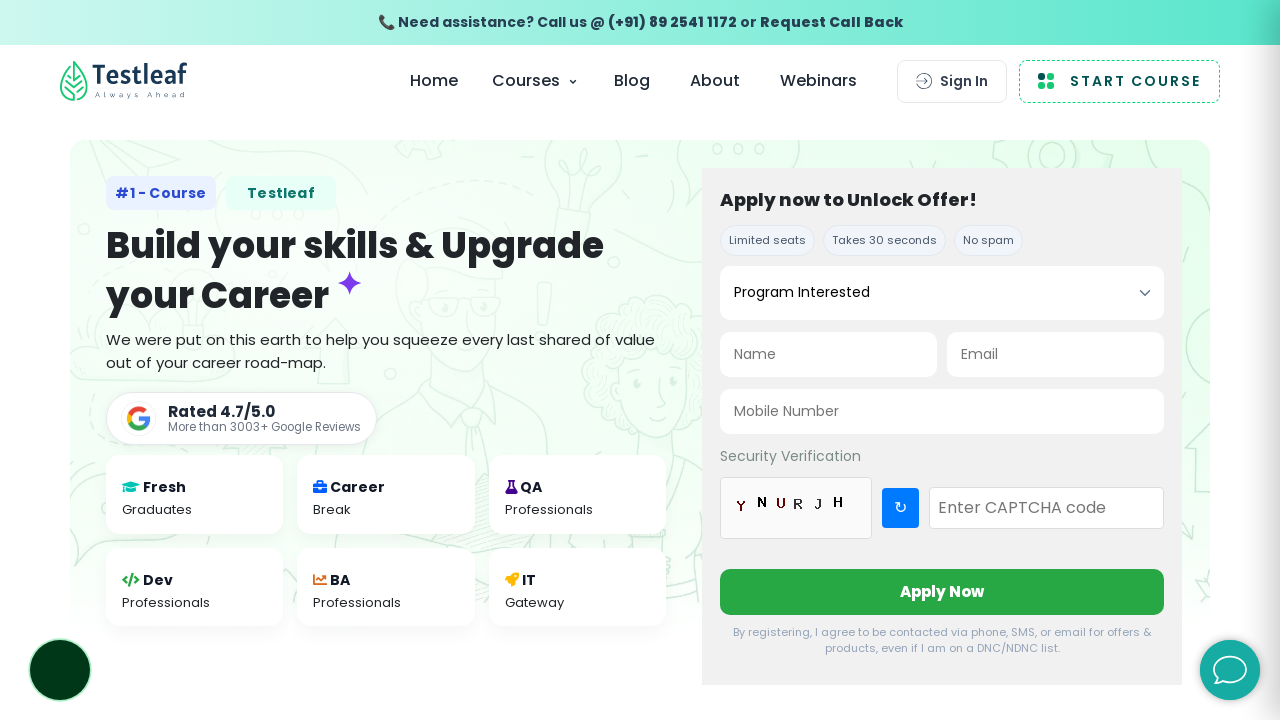